Tests clicking on the "Created" link using partial link text matching

Starting URL: https://demoqa.com/links

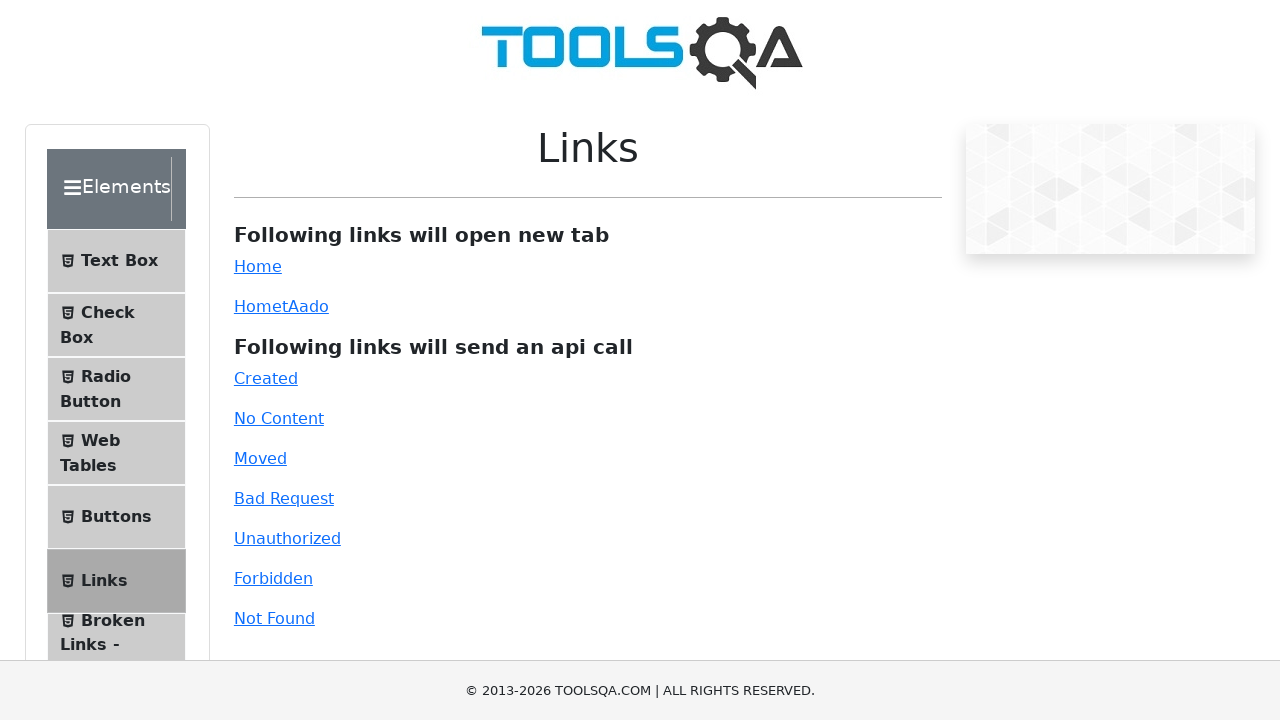

Scrolled down 600 pixels to make links visible
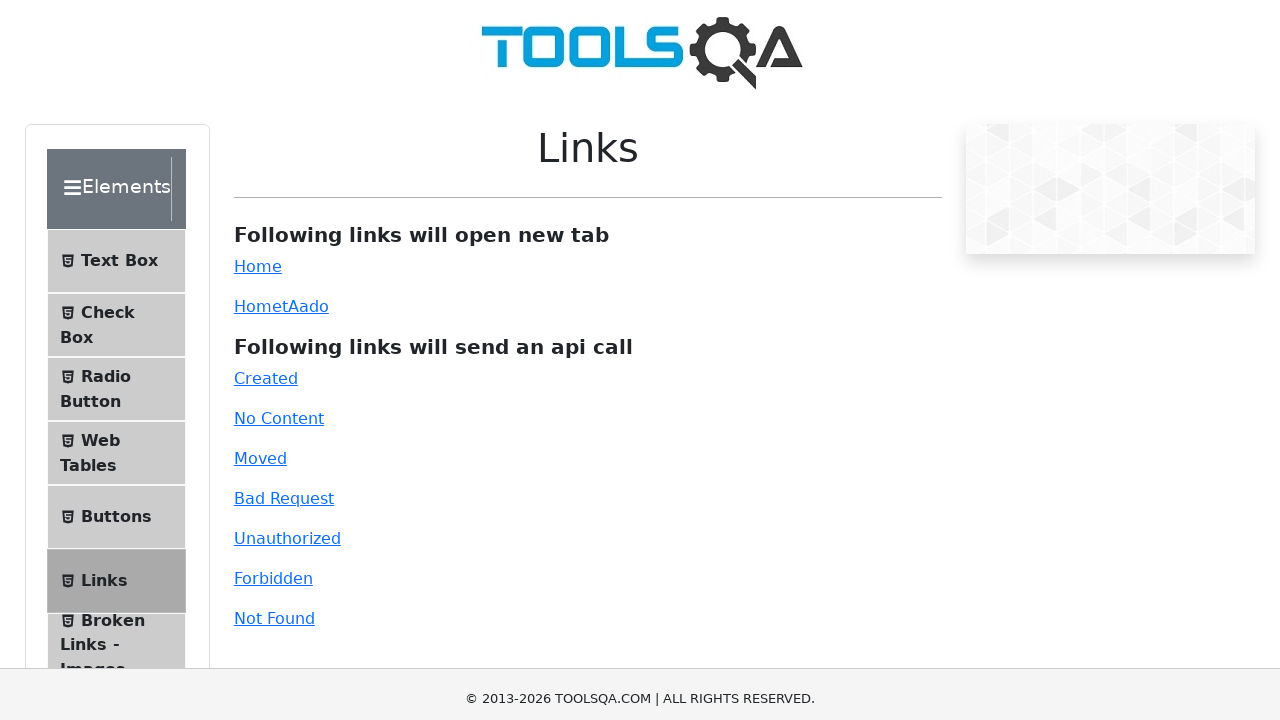

Clicked on the 'Created' link using partial text matching at (266, 360) on a:has-text('Crea')
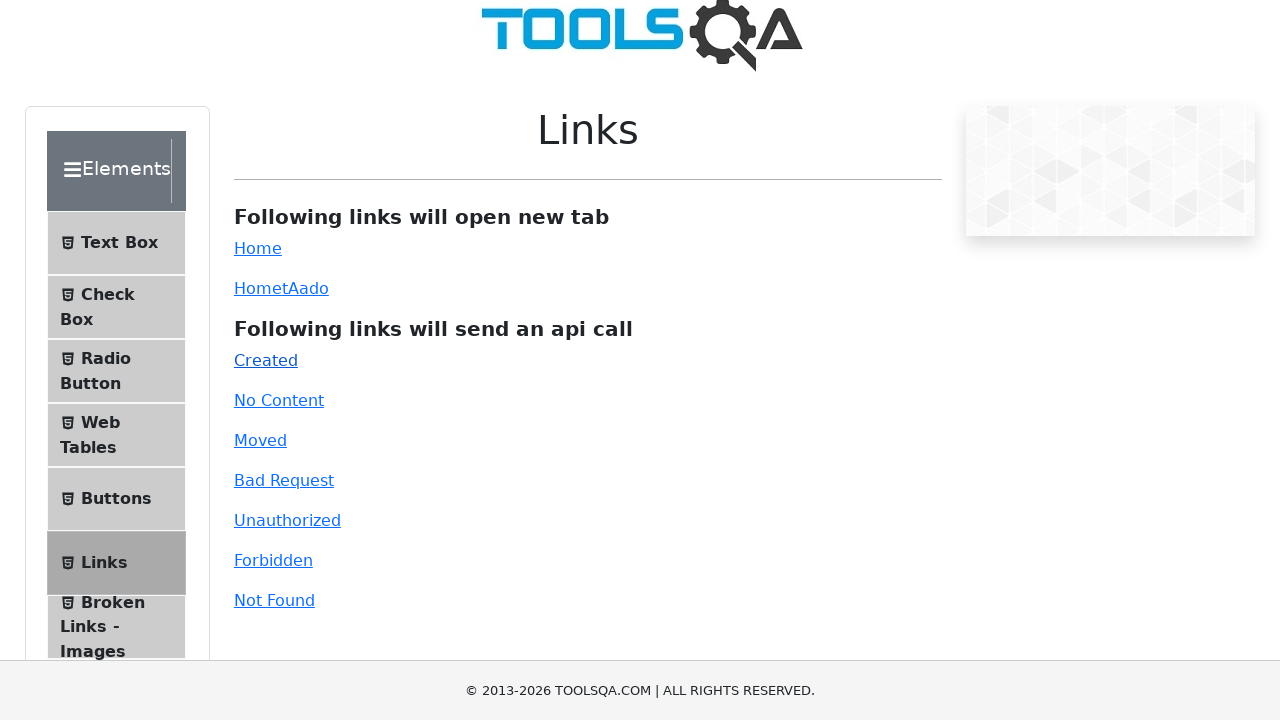

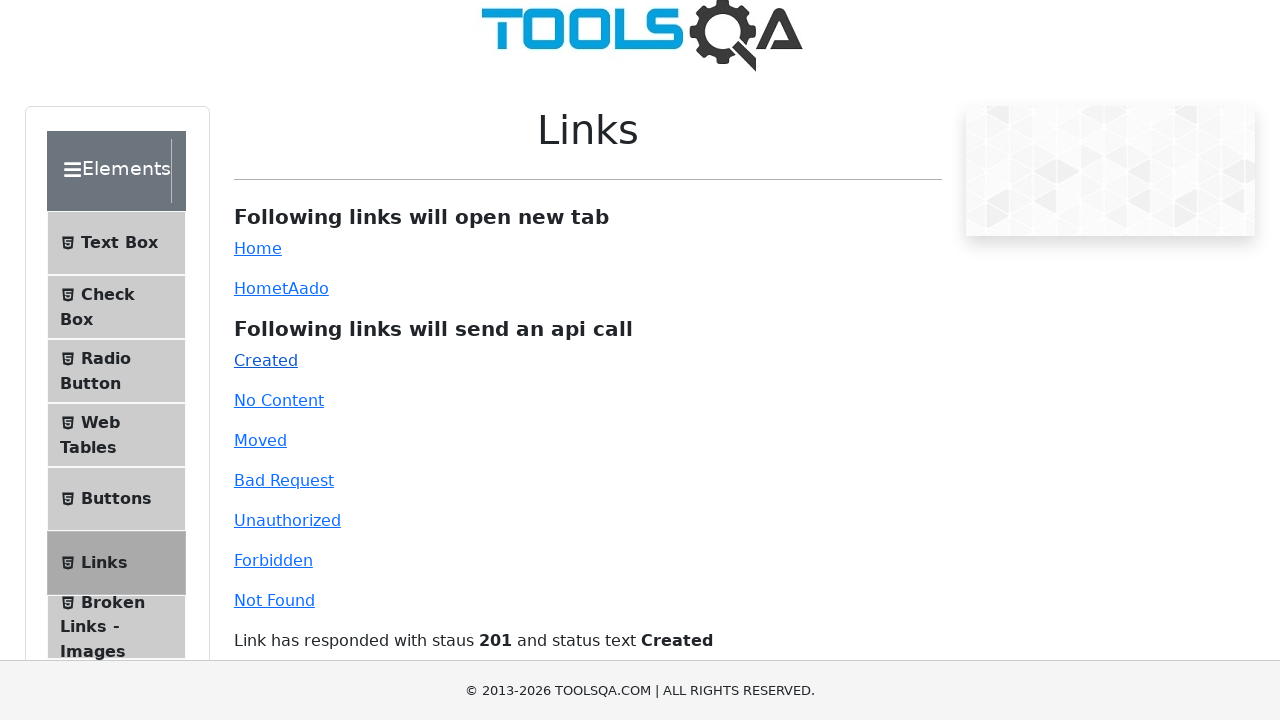